Tests navigation to Browse Languages M section and verifies MySQL is the last language listed

Starting URL: http://www.99-bottles-of-beer.net/

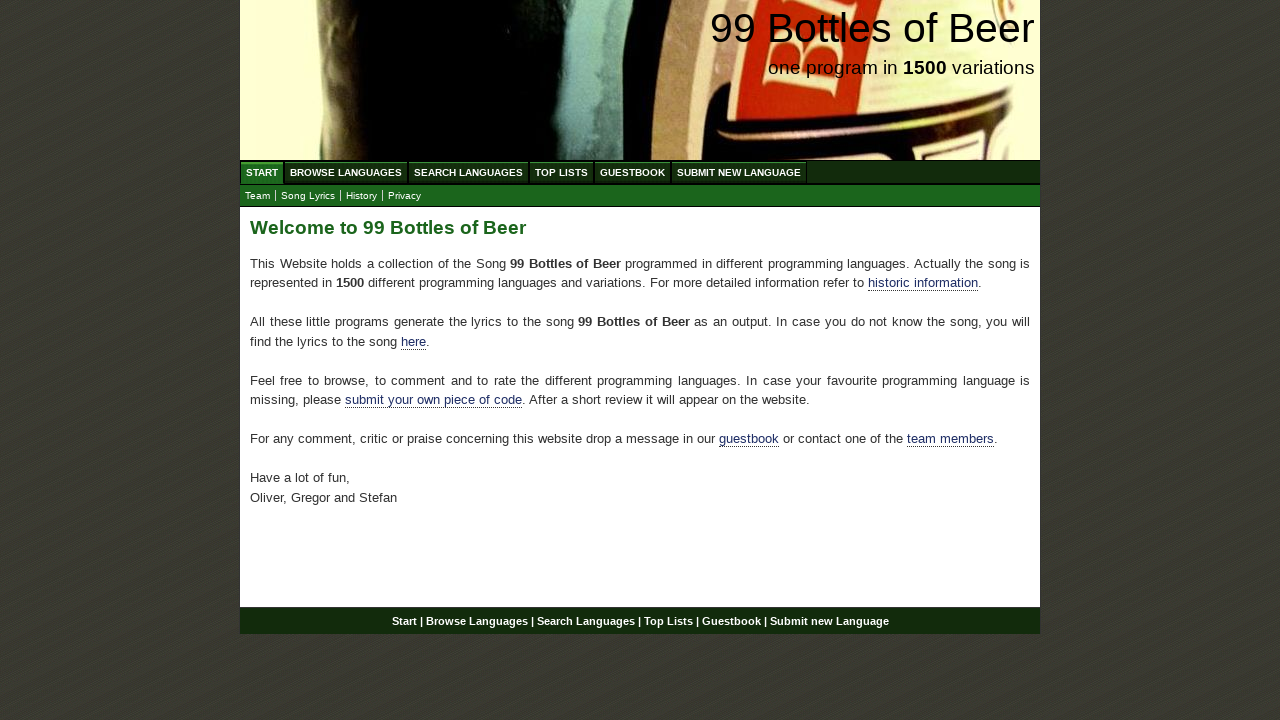

Clicked on Browse Languages menu at (346, 172) on #menu li a[href='/abc.html']
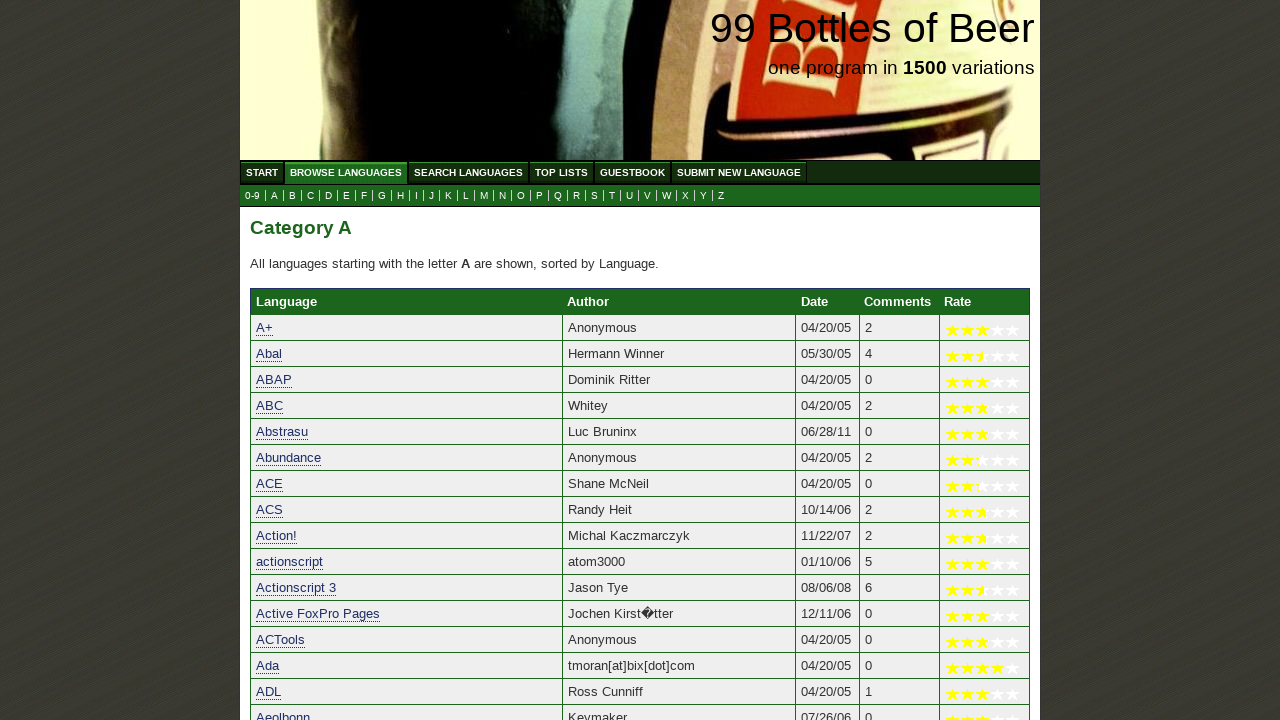

Clicked on M letter link to view languages starting with M at (484, 196) on a[href='m.html']
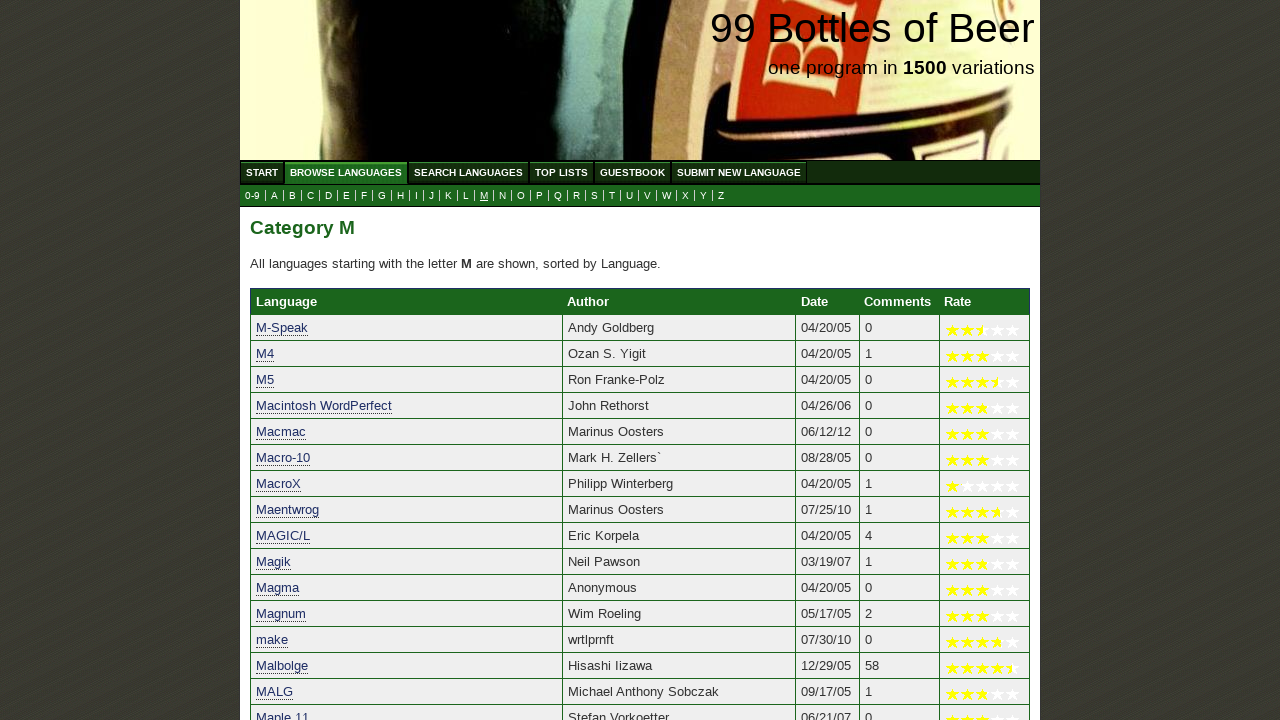

Language table loaded, verified last row element is present
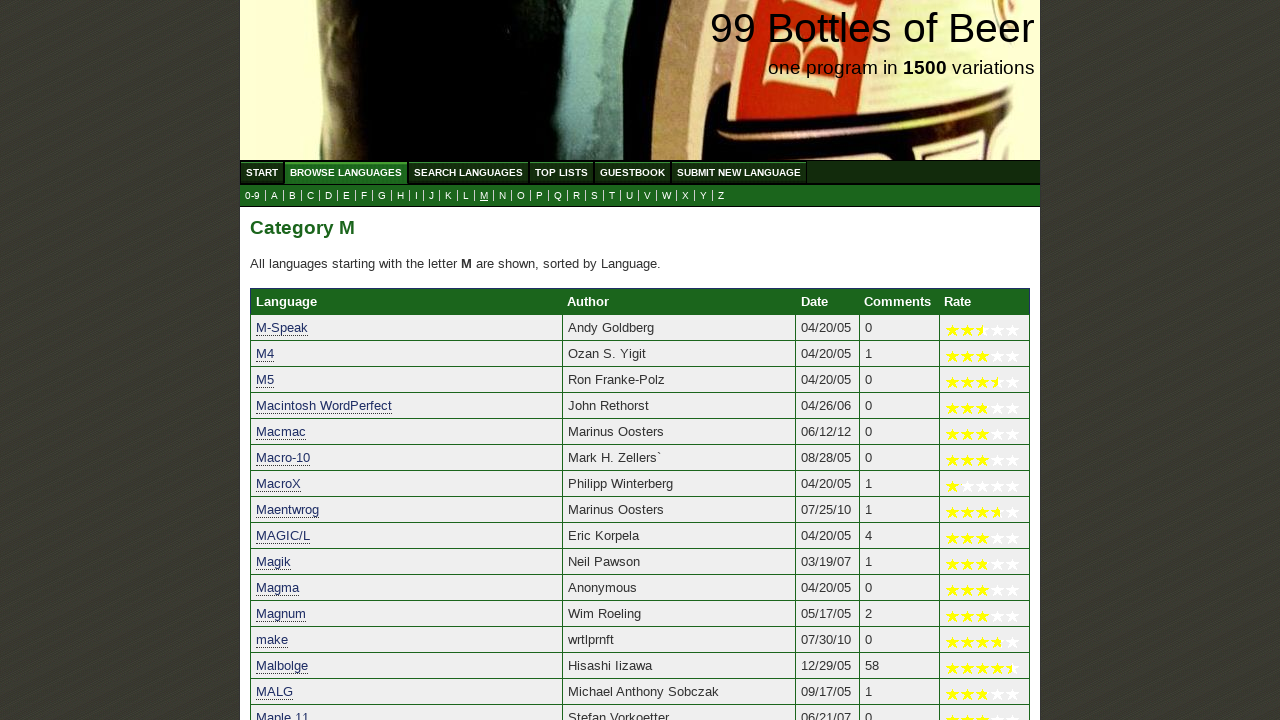

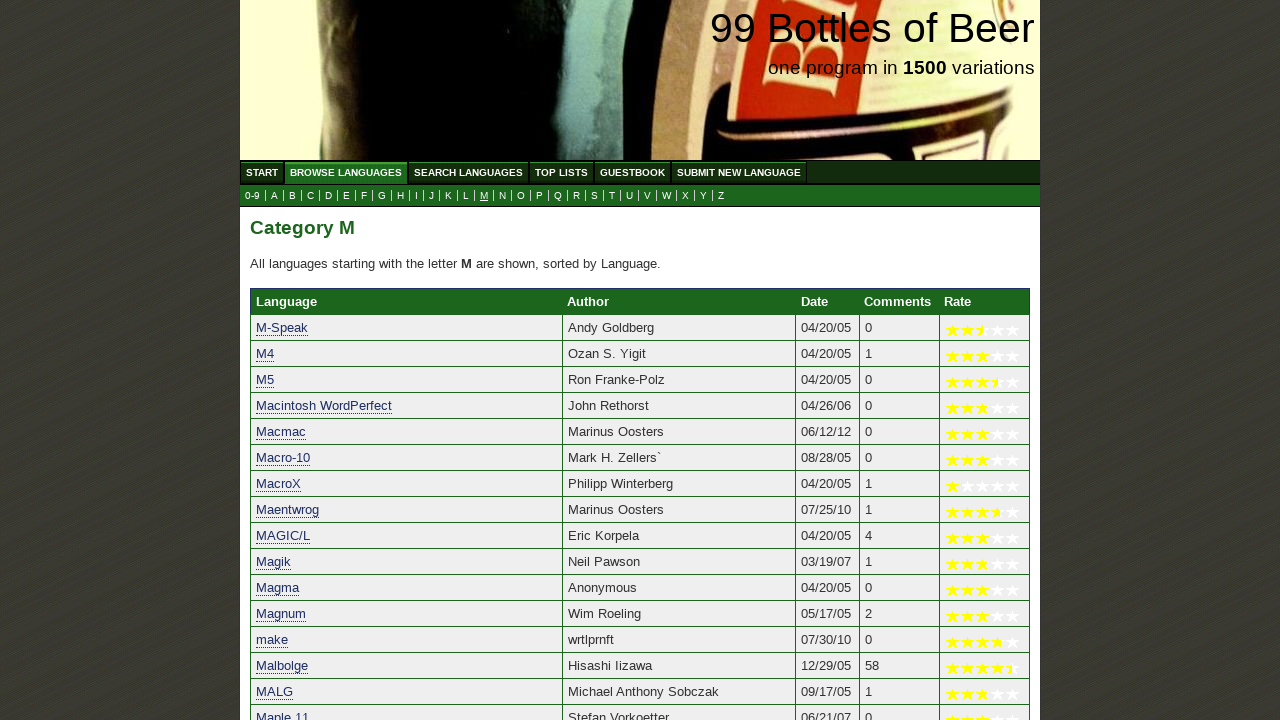